Navigates to Rahul Shetty Academy homepage and verifies the page loads by checking the title

Starting URL: https://rahulshettyacademy.com/#/index

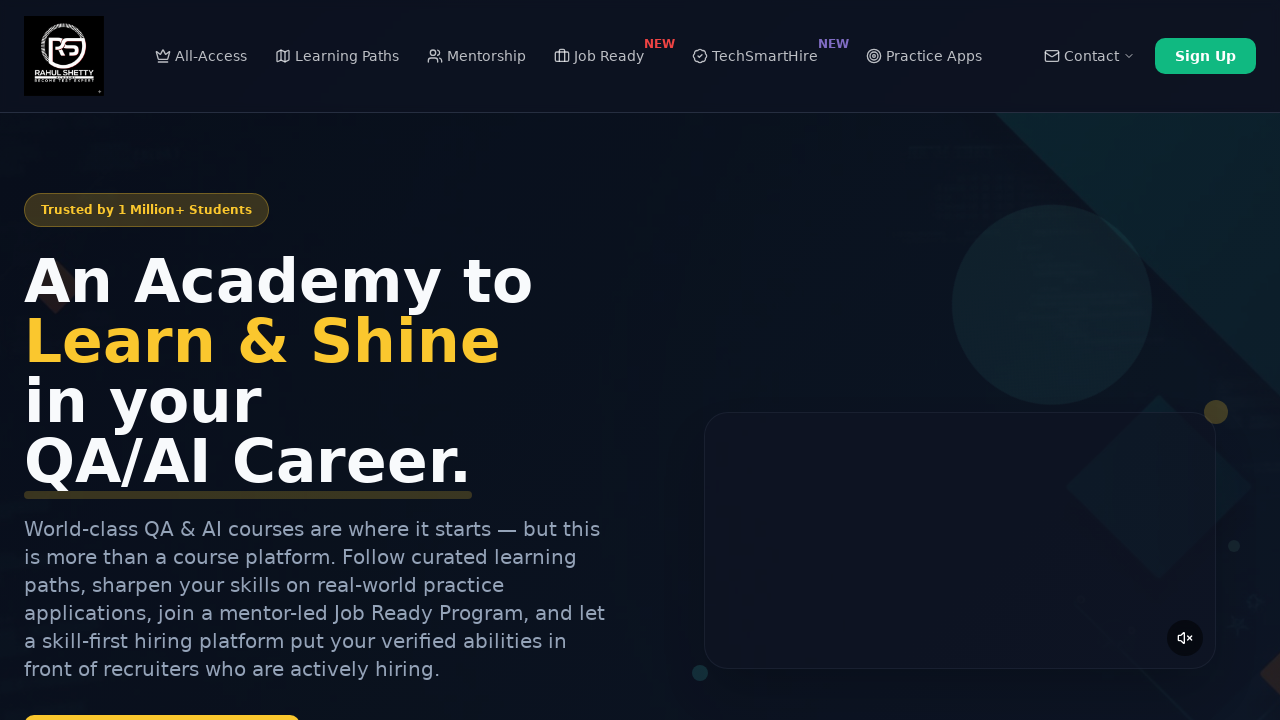

Retrieved page title to verify page loaded
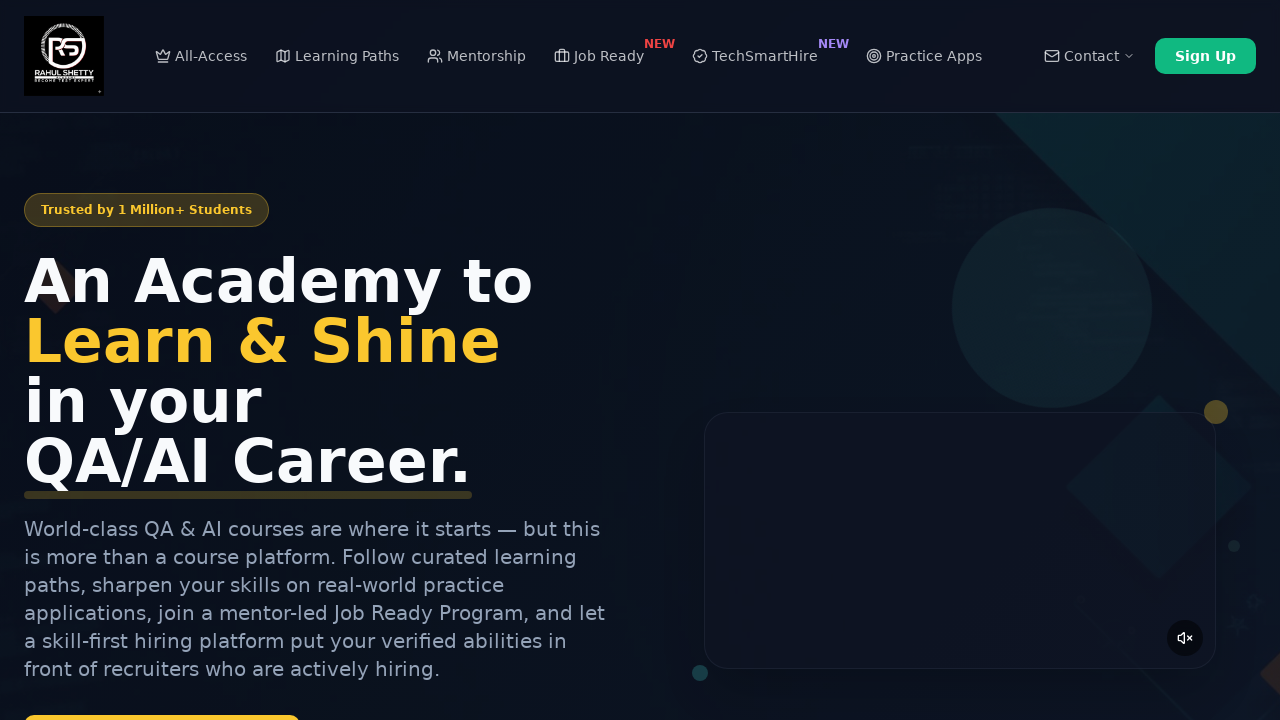

Printed page title: Rahul Shetty Academy homepage verified
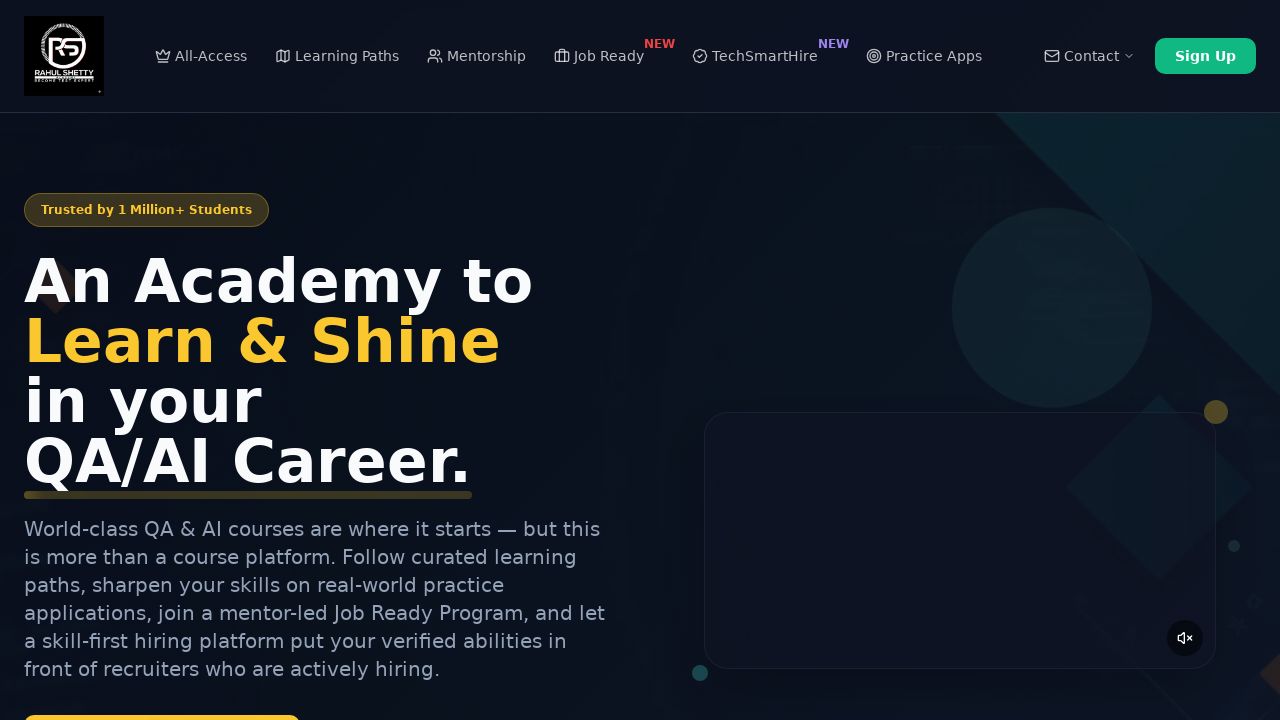

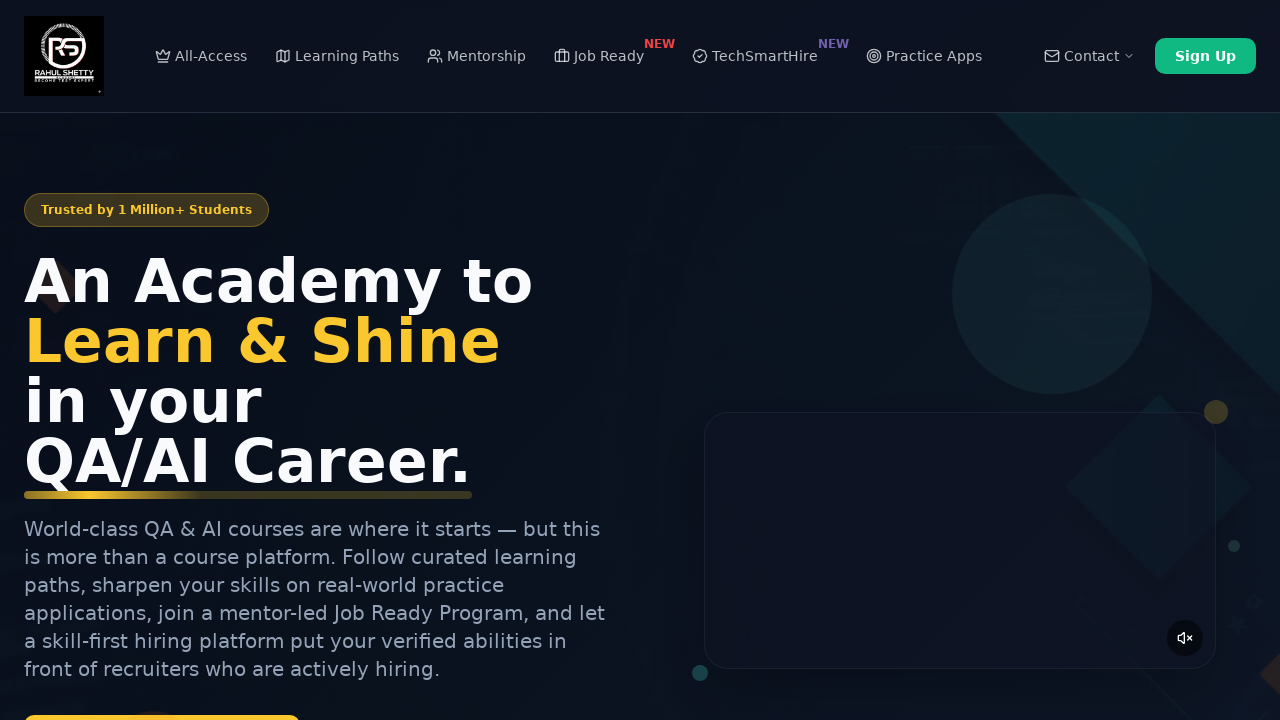